Navigates to the automation practice page and verifies that footer links are present on the page

Starting URL: https://rahulshettyacademy.com/AutomationPractice/

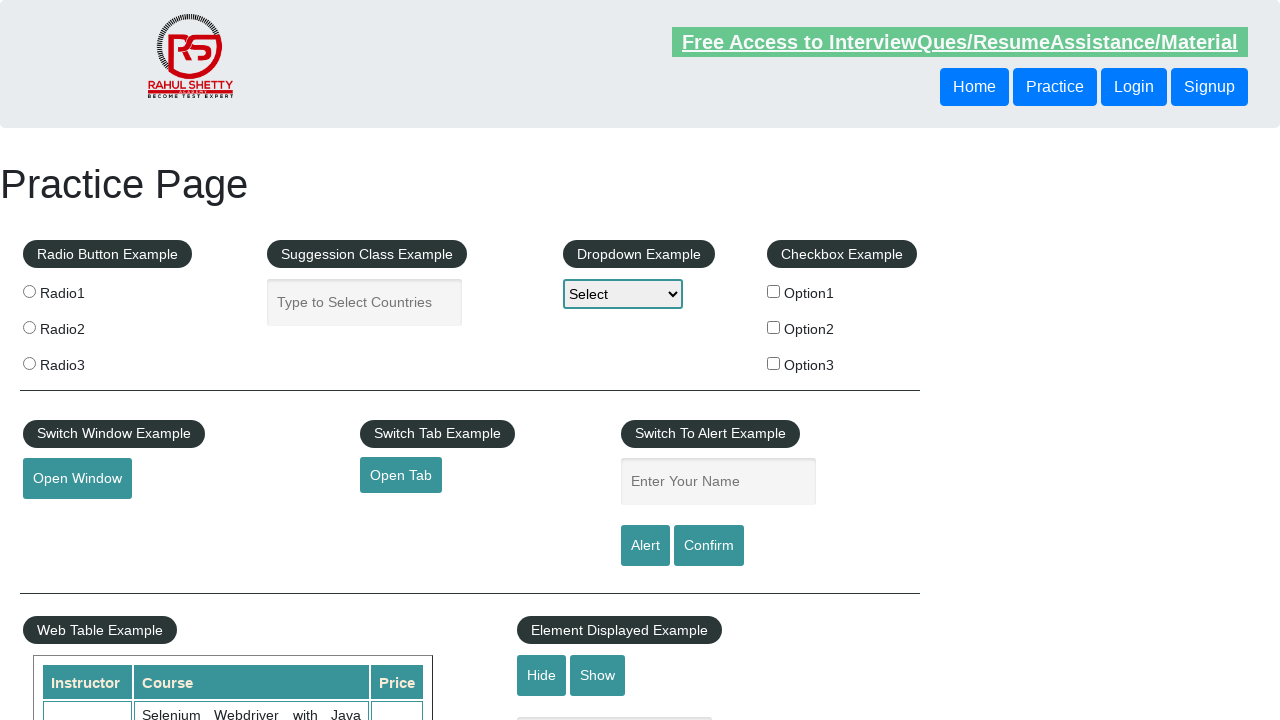

Waited for footer links to be present on the page
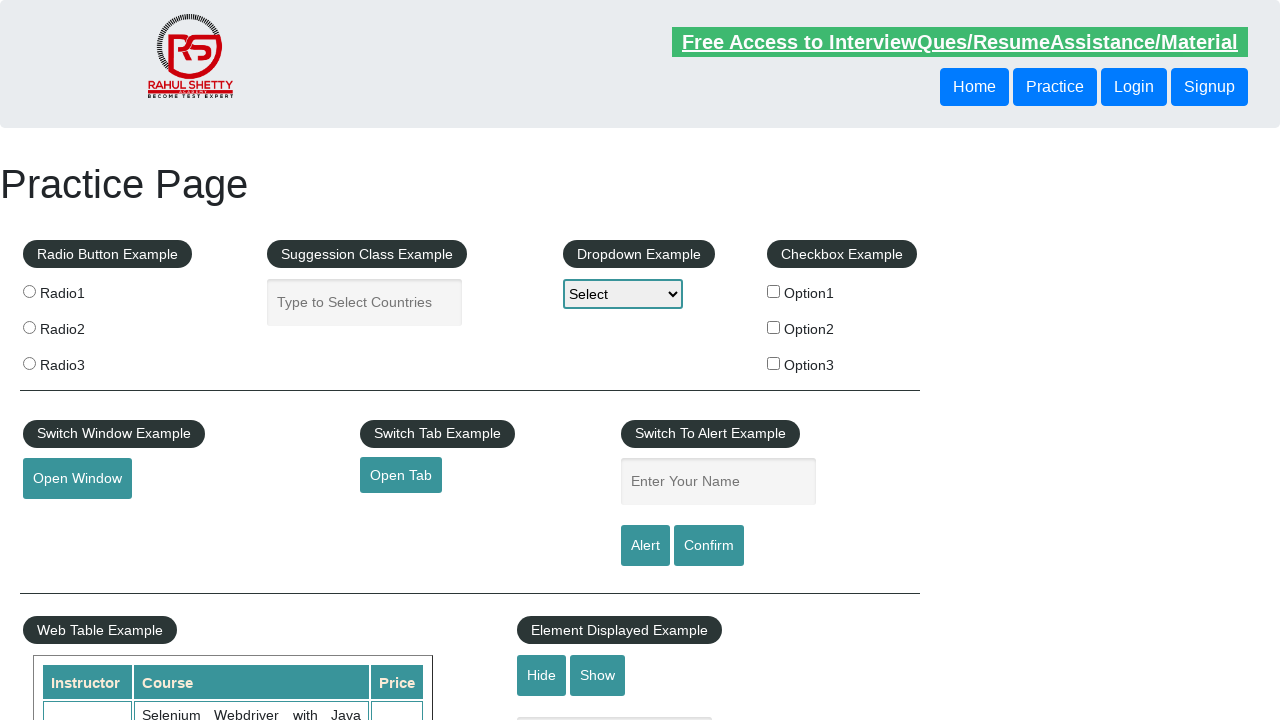

Located all footer links (li.gf-li a)
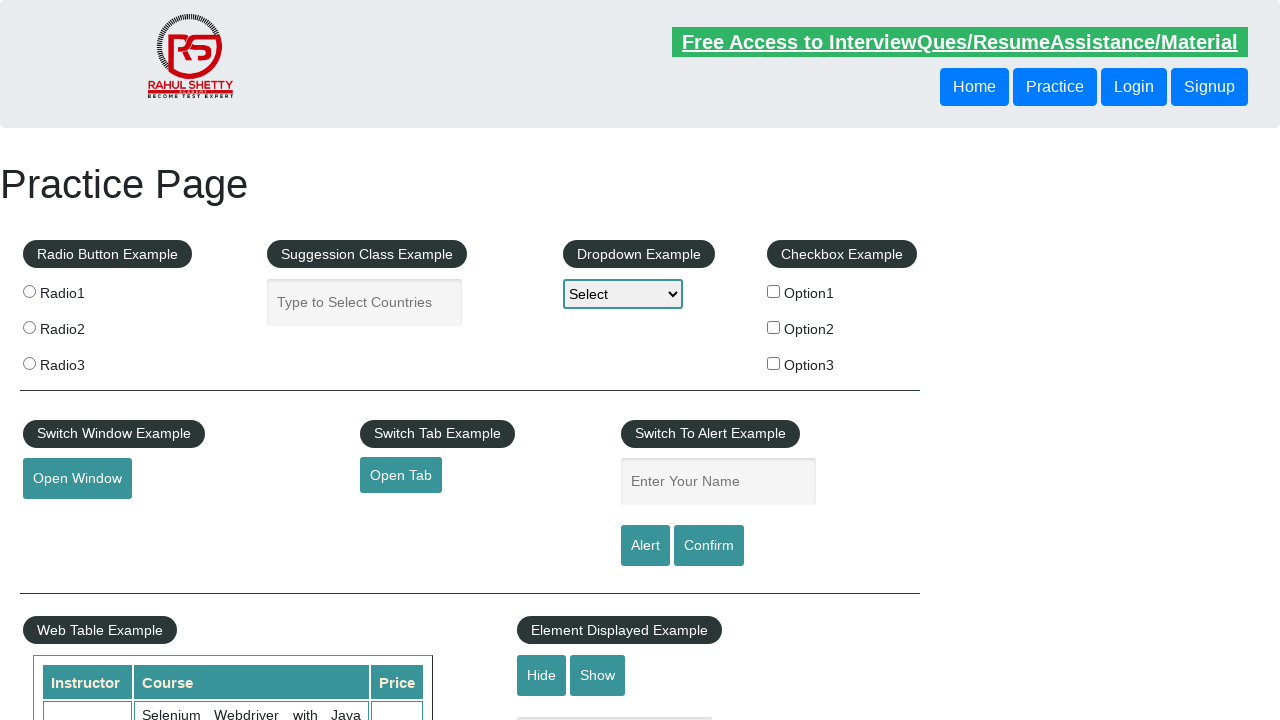

Verified that footer links are present on the page
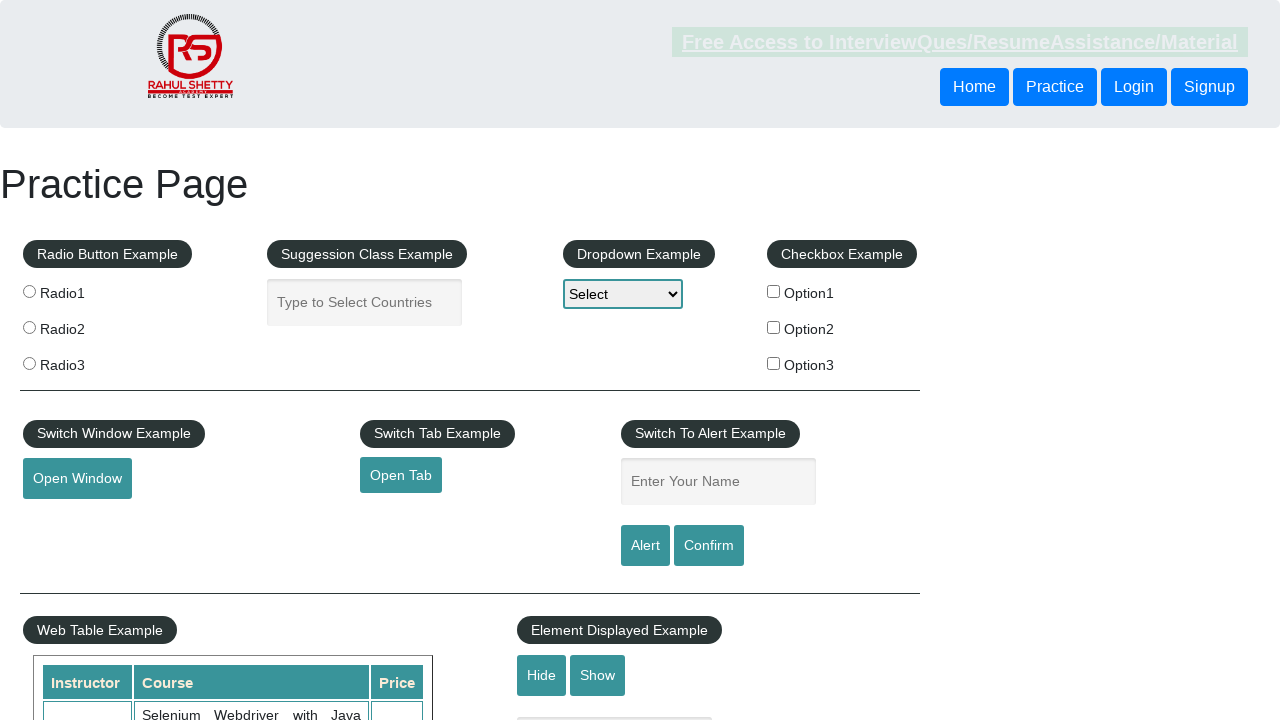

Located the first footer link
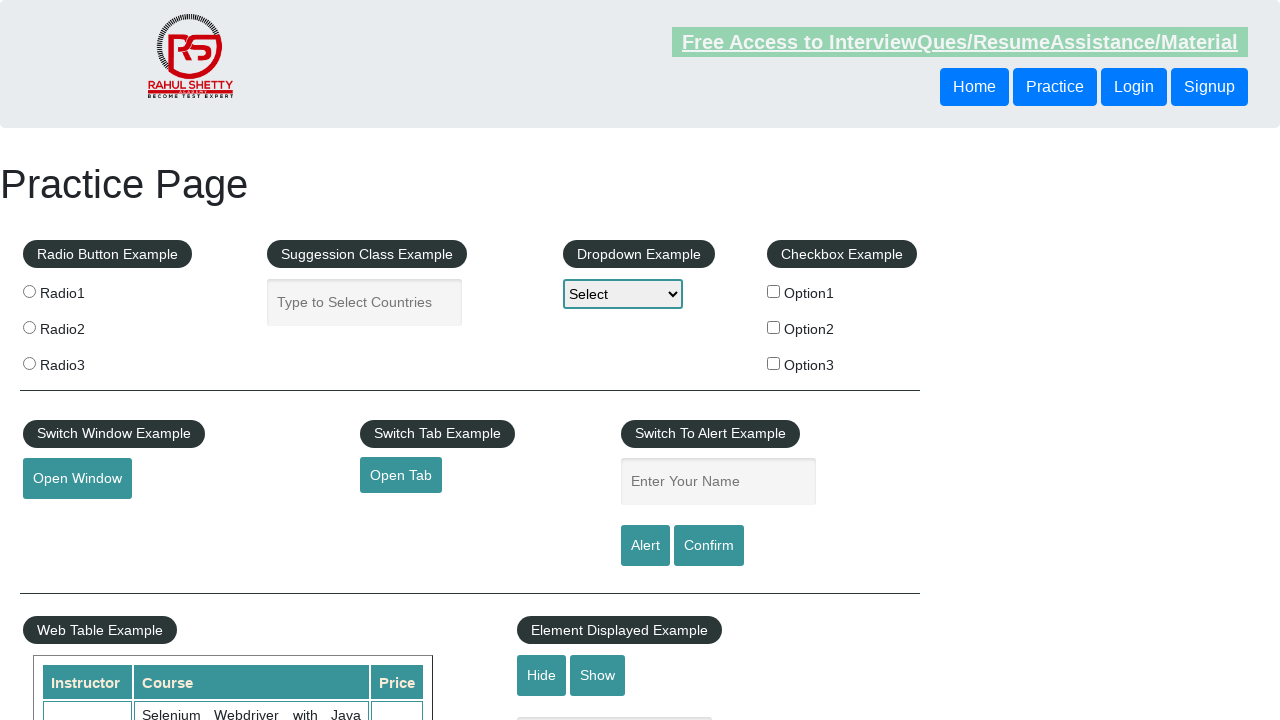

Retrieved href attribute from the first footer link
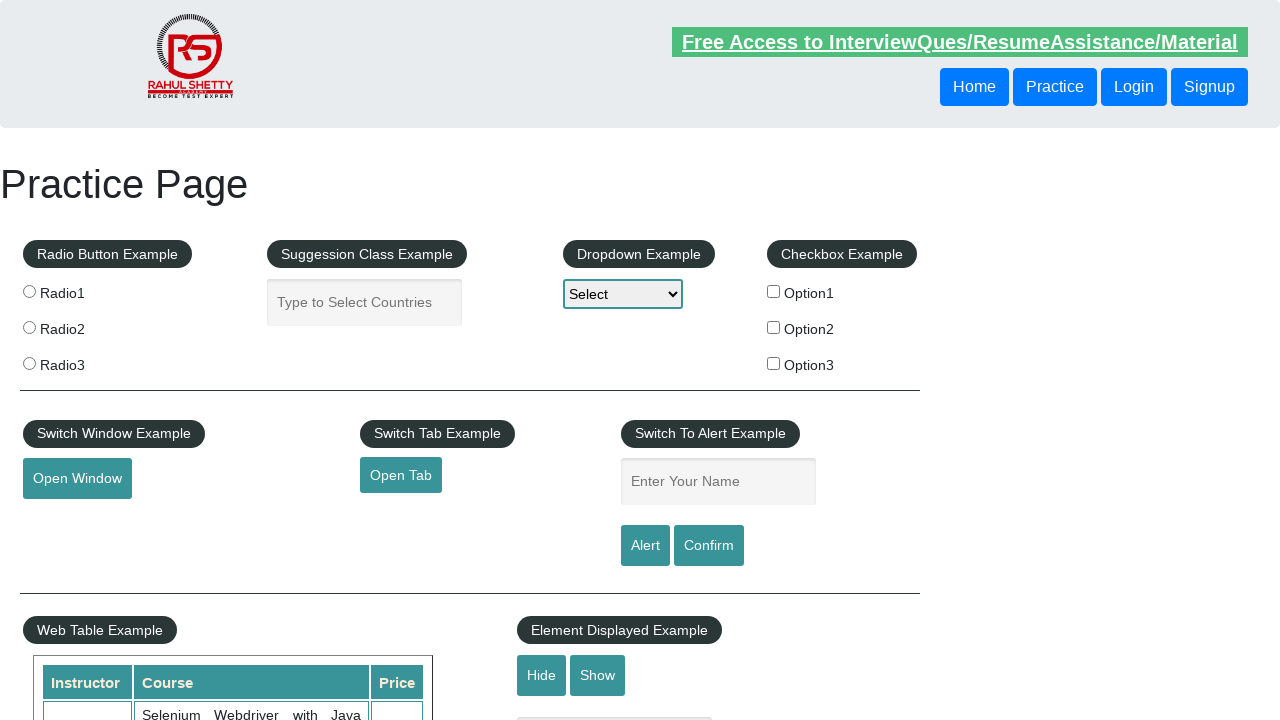

Clicked on the first footer link at (157, 482) on li.gf-li a >> nth=0
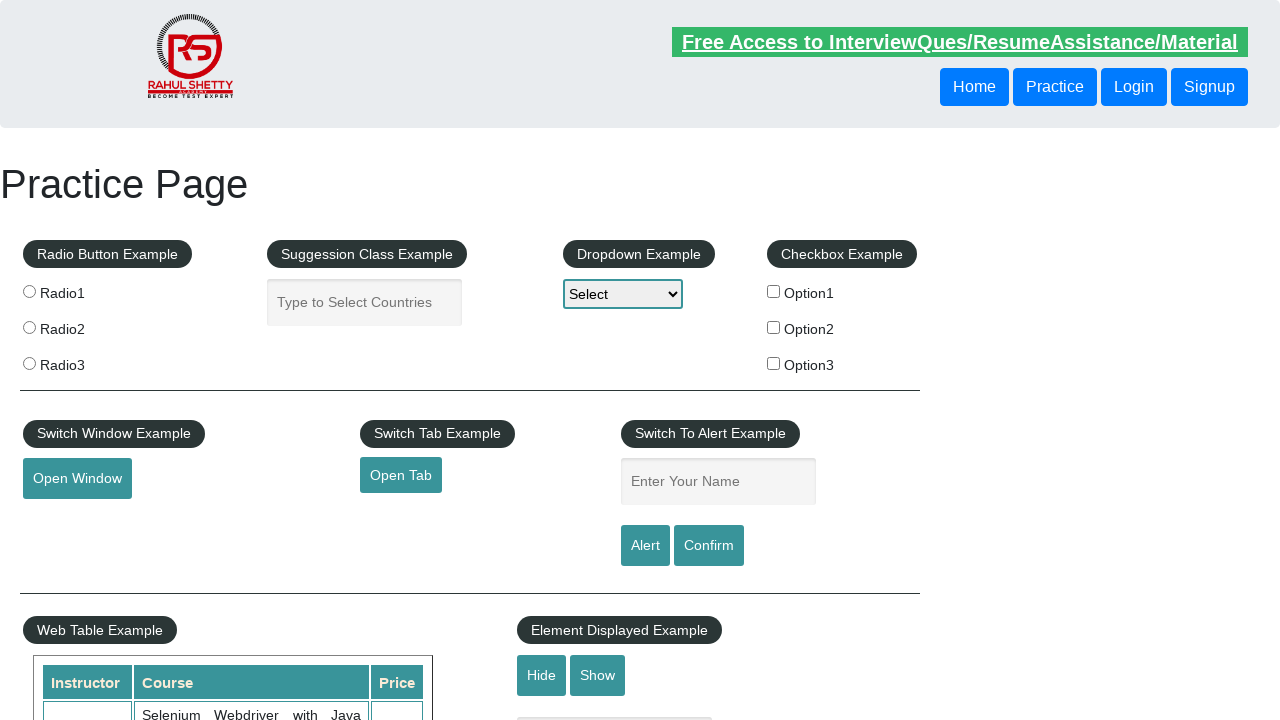

Waited for page to load after clicking first footer link
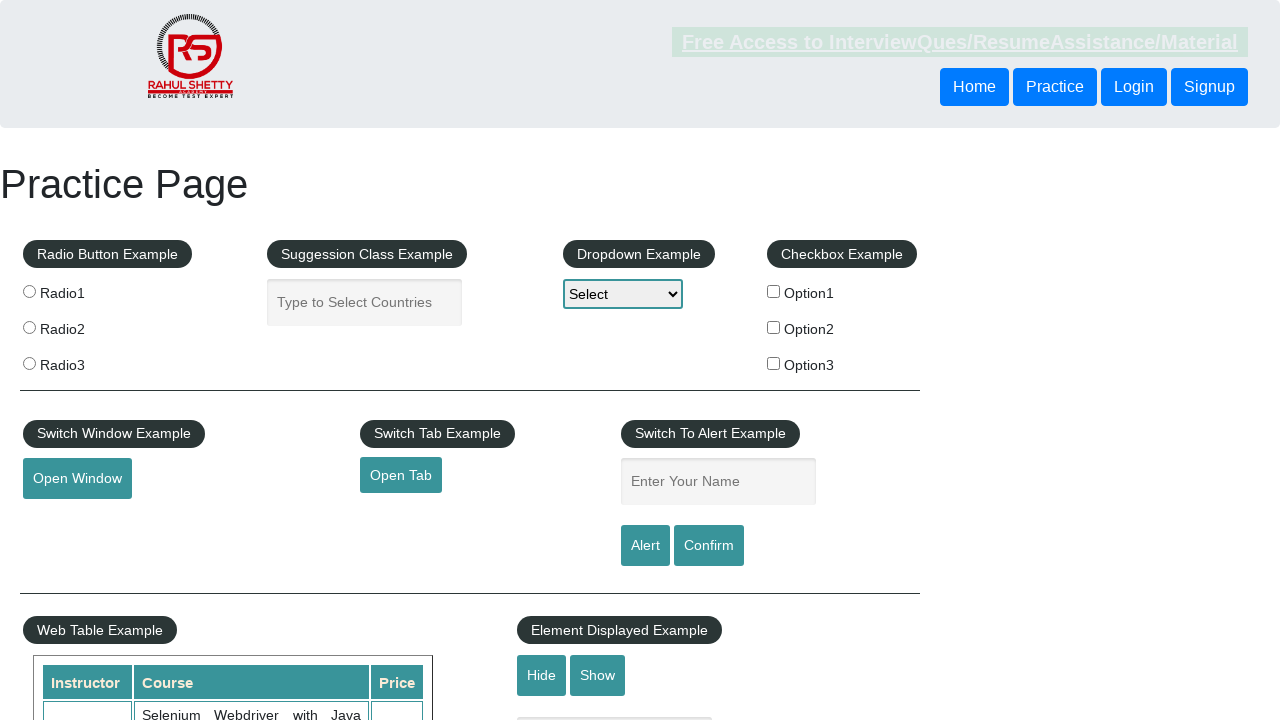

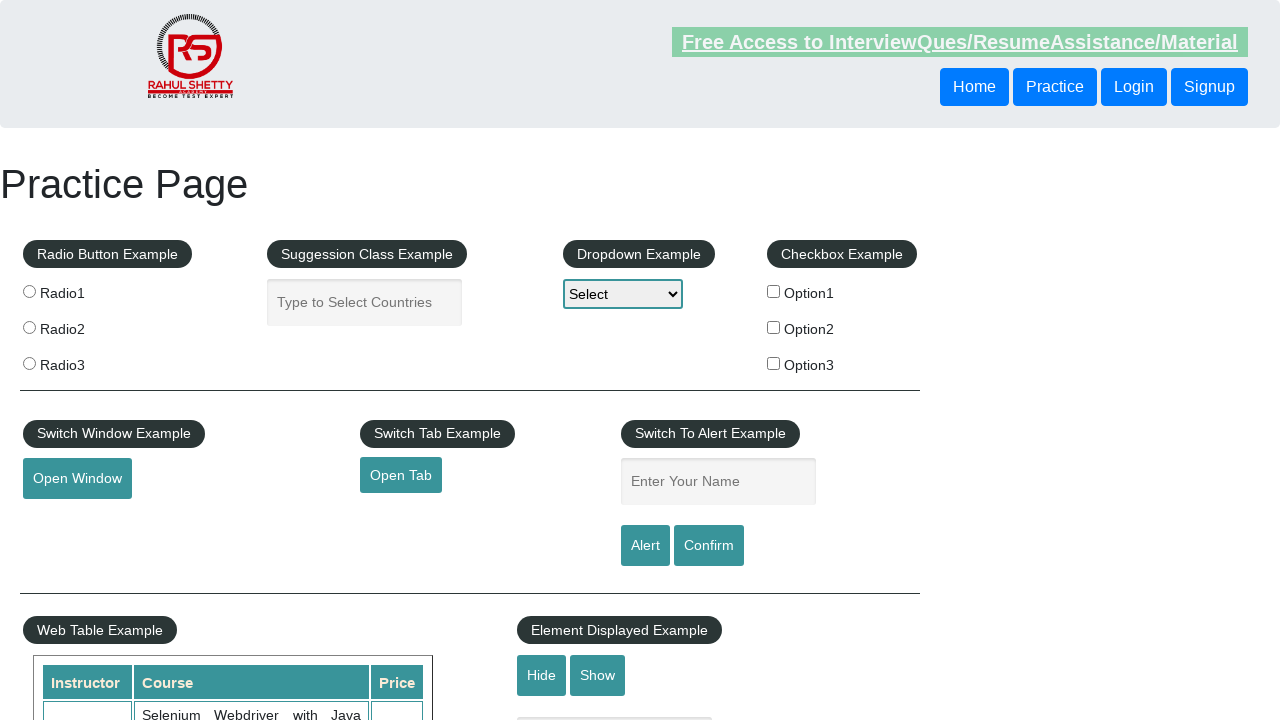